Tests window handling by clicking a link to open a new window and verifying the title of the new window

Starting URL: https://the-internet.herokuapp.com/windows

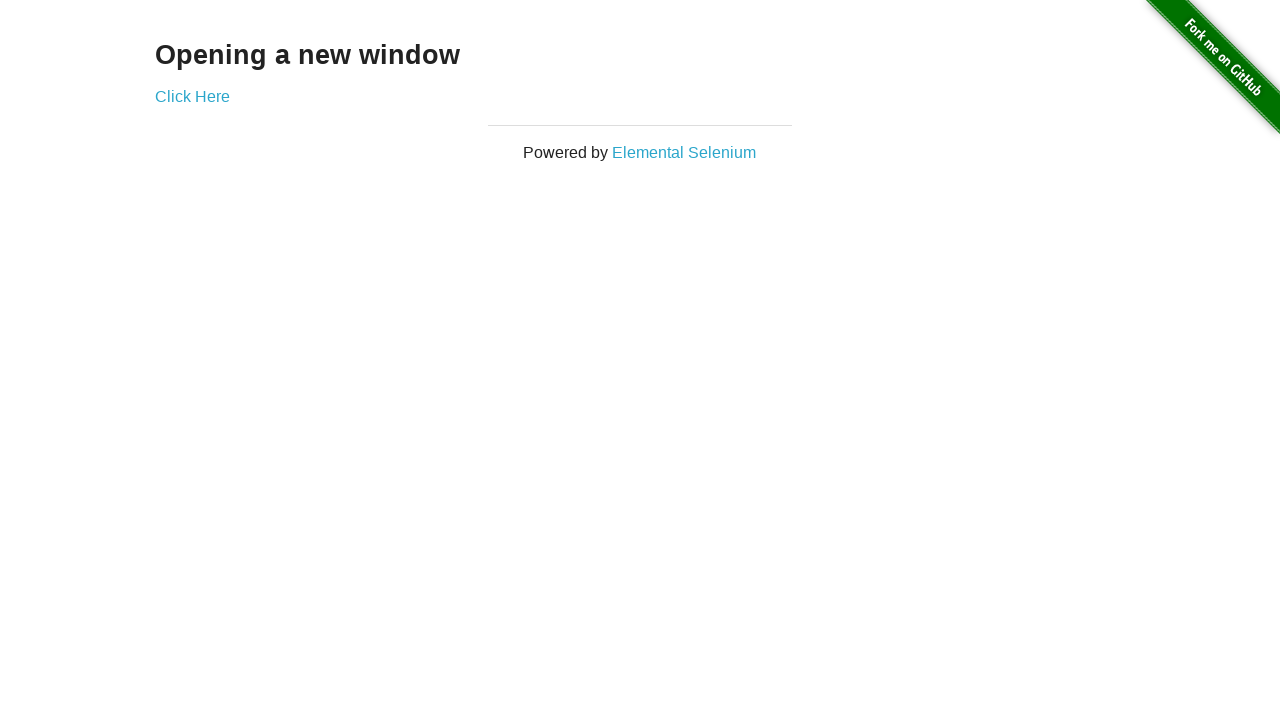

Clicked 'Click Here' link to open new window at (192, 96) on text=Click Here
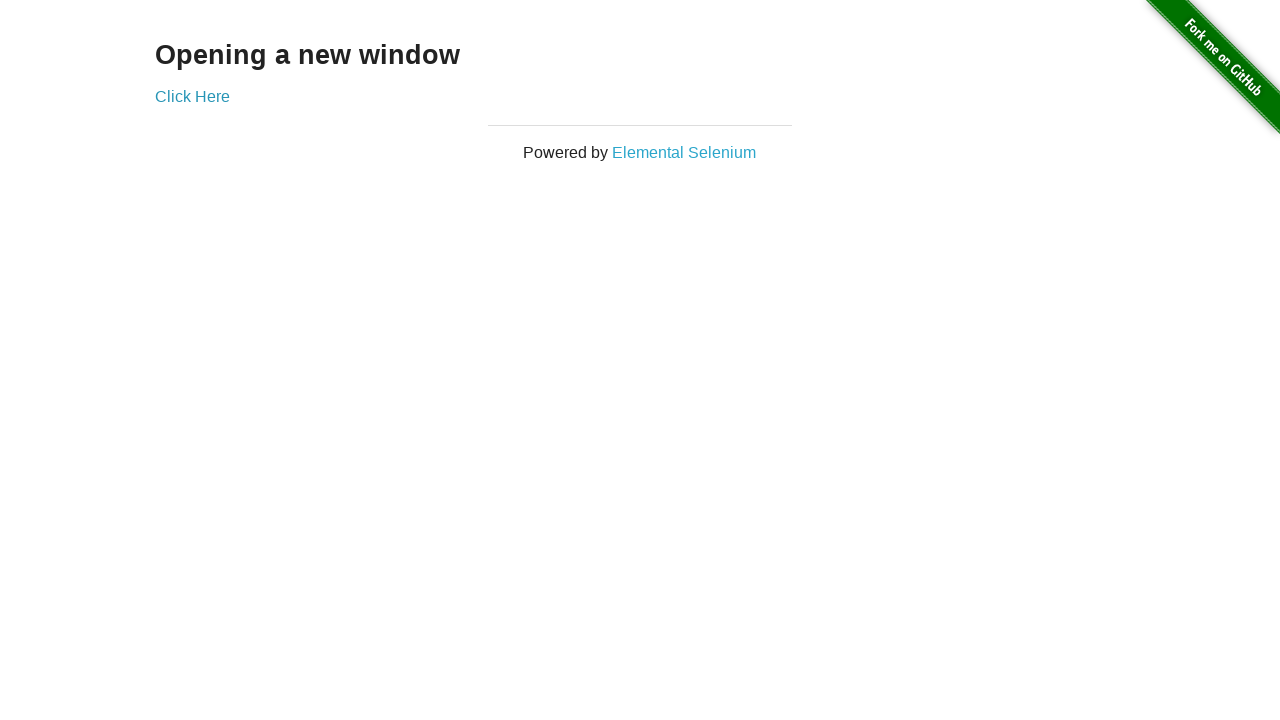

New window opened and captured
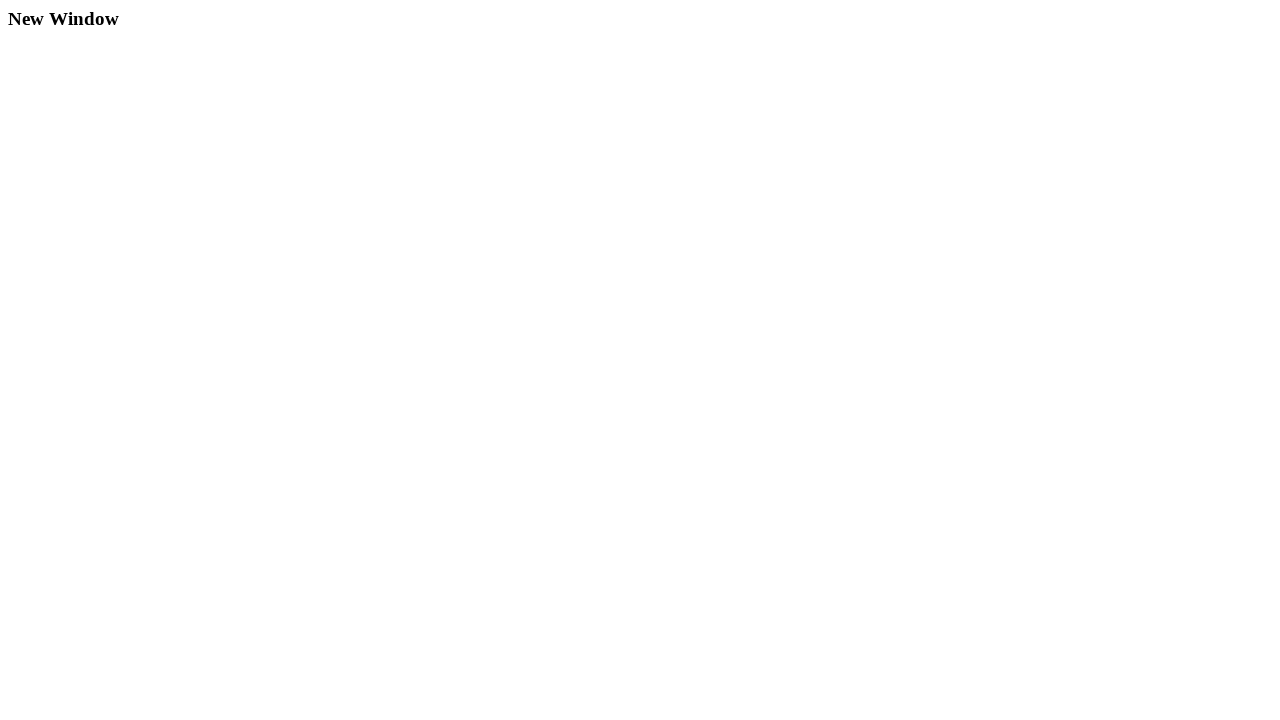

New window finished loading
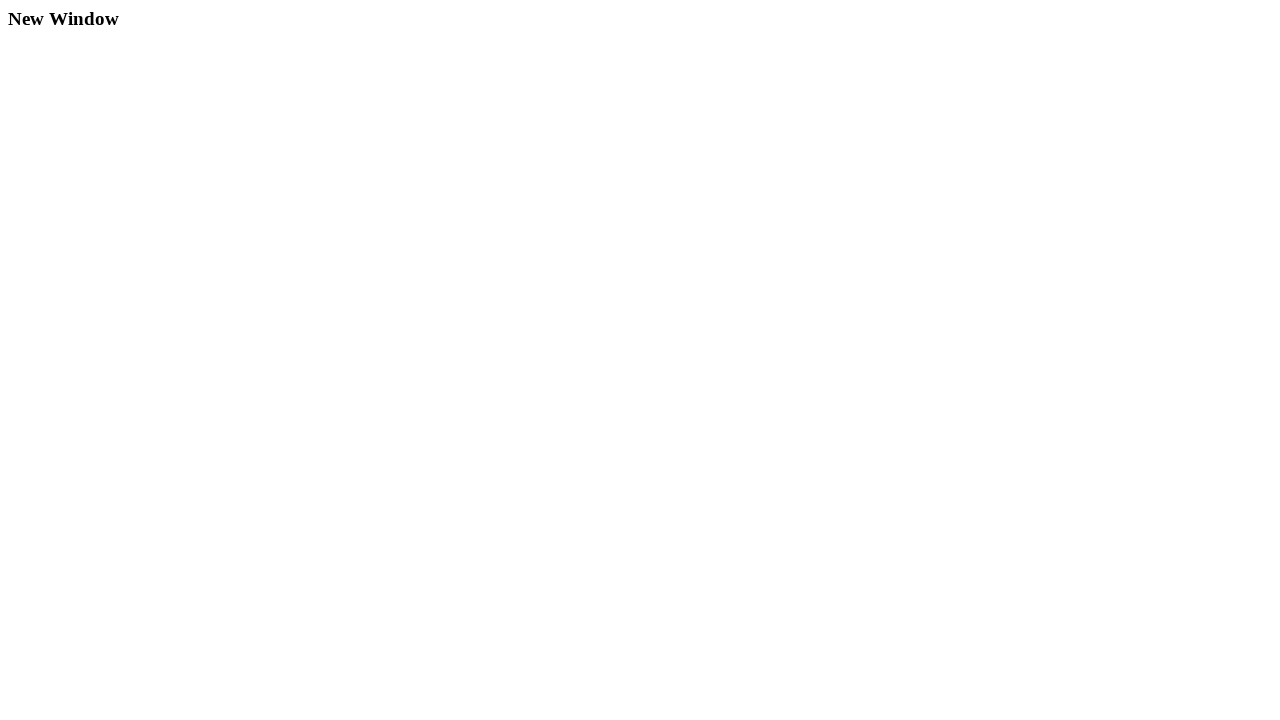

Verified new window title is 'New Window'
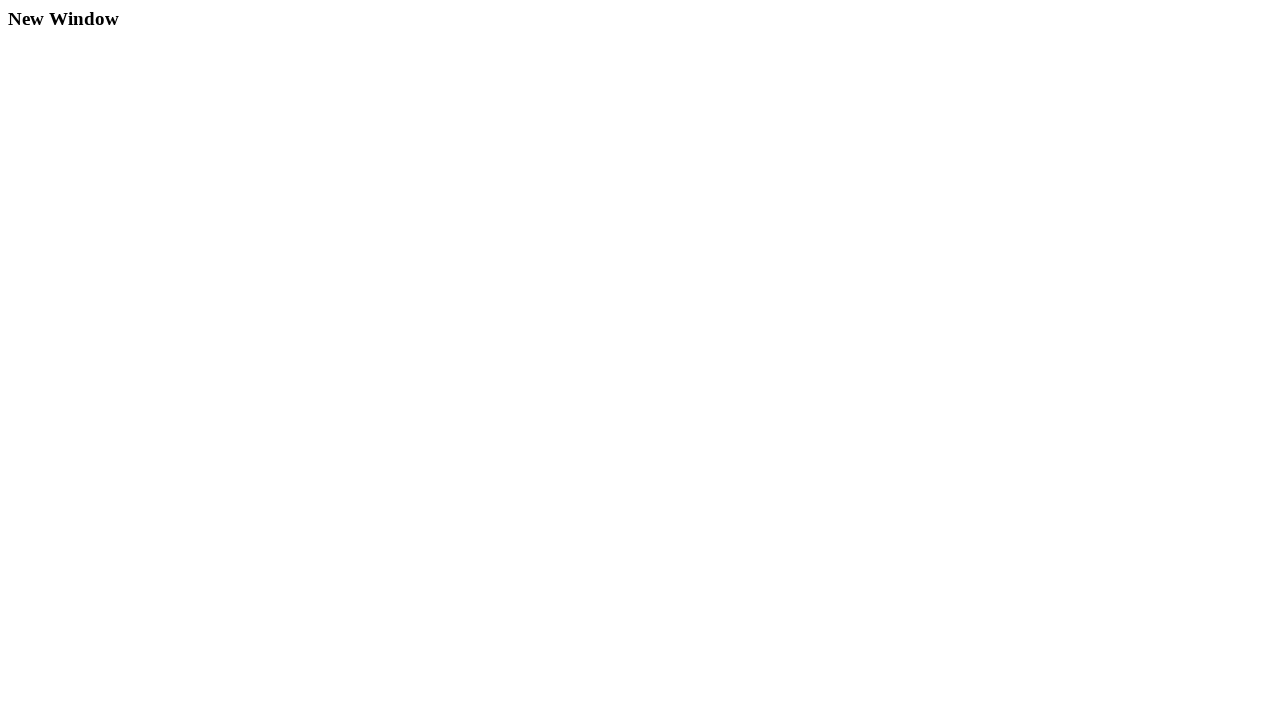

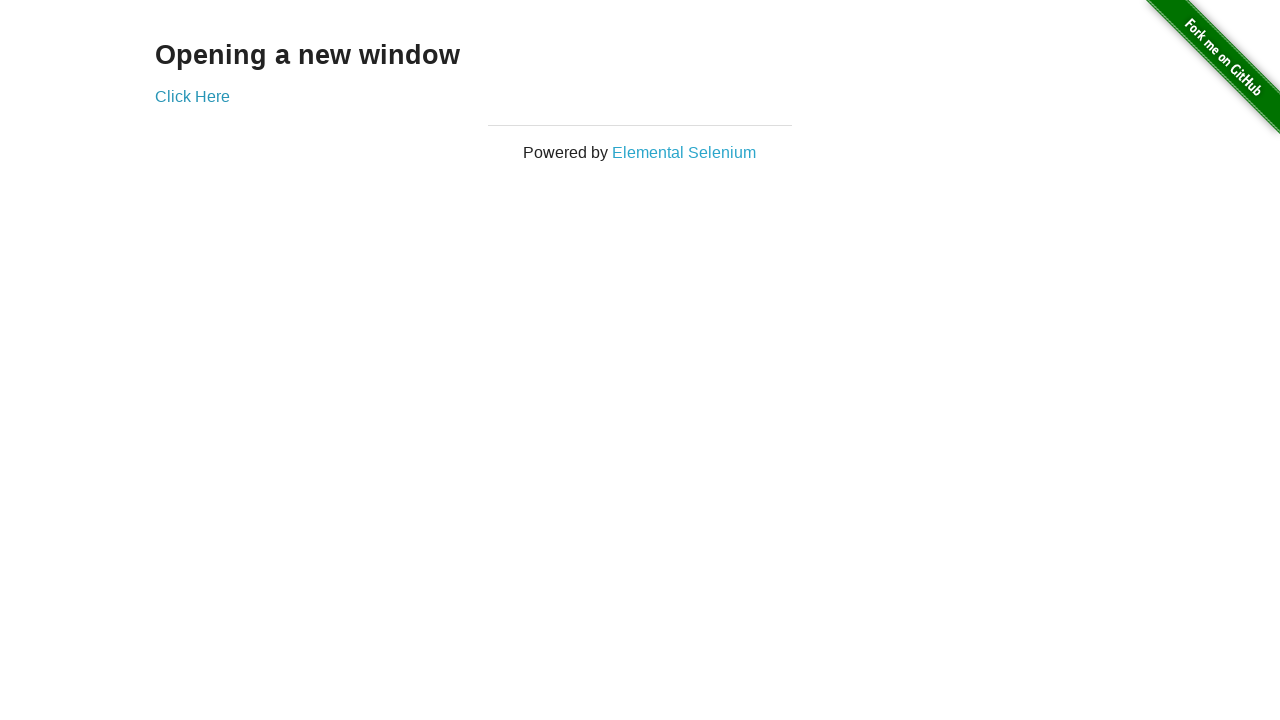